Tests radio button selection using different locator strategies: by ID, CSS selector with value, and XPath.

Starting URL: https://formy-project.herokuapp.com/radiobutton

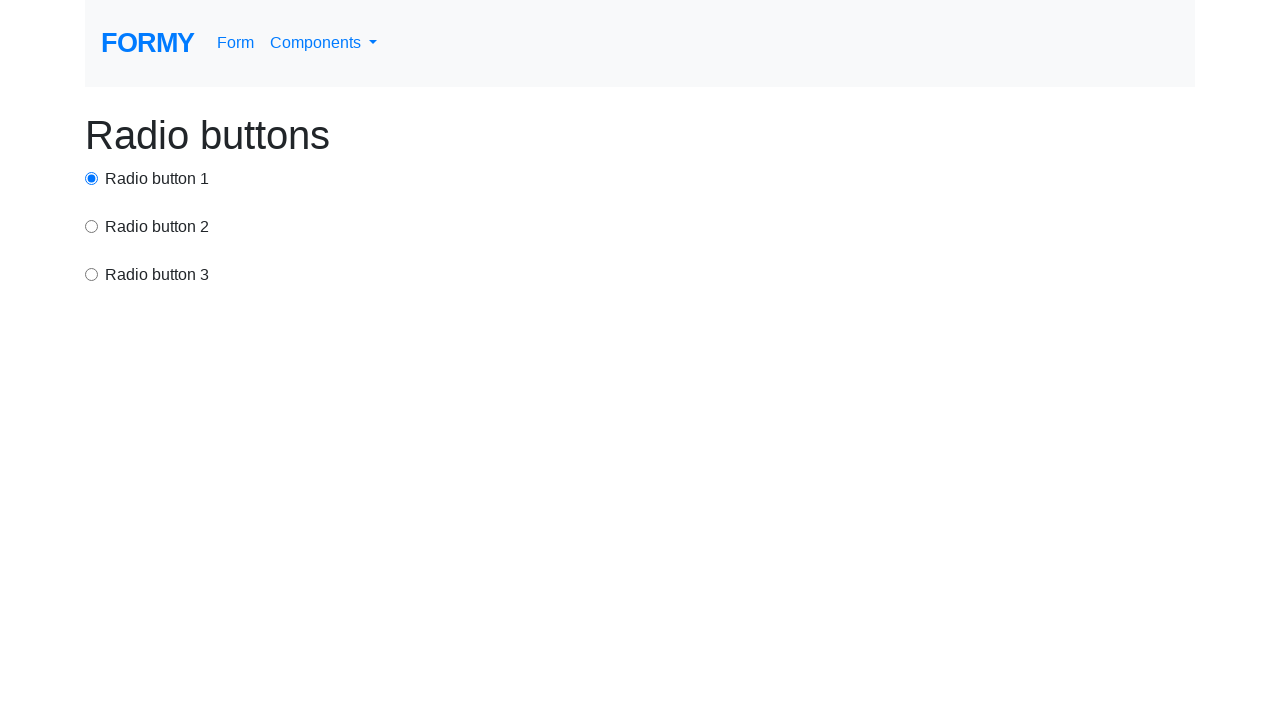

Clicked radio button 1 using ID selector at (92, 178) on #radio-button-1
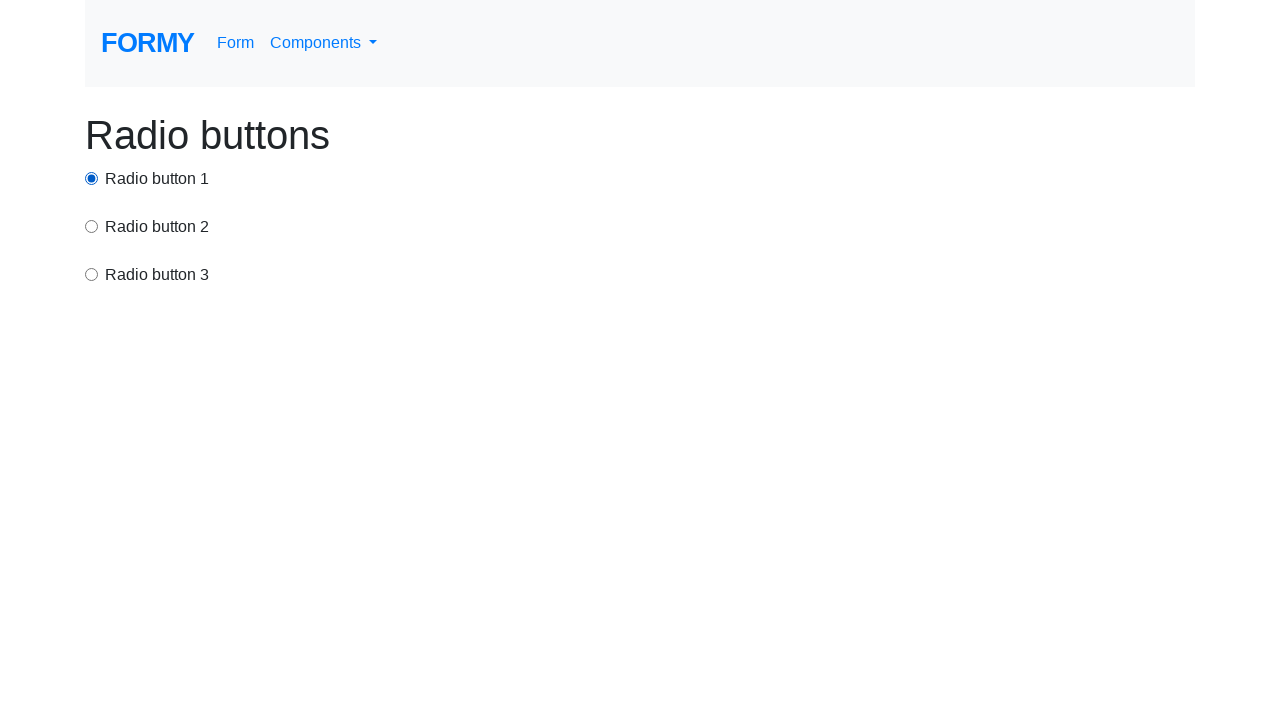

Clicked radio button 2 using CSS selector with value attribute at (92, 226) on input[value='option2']
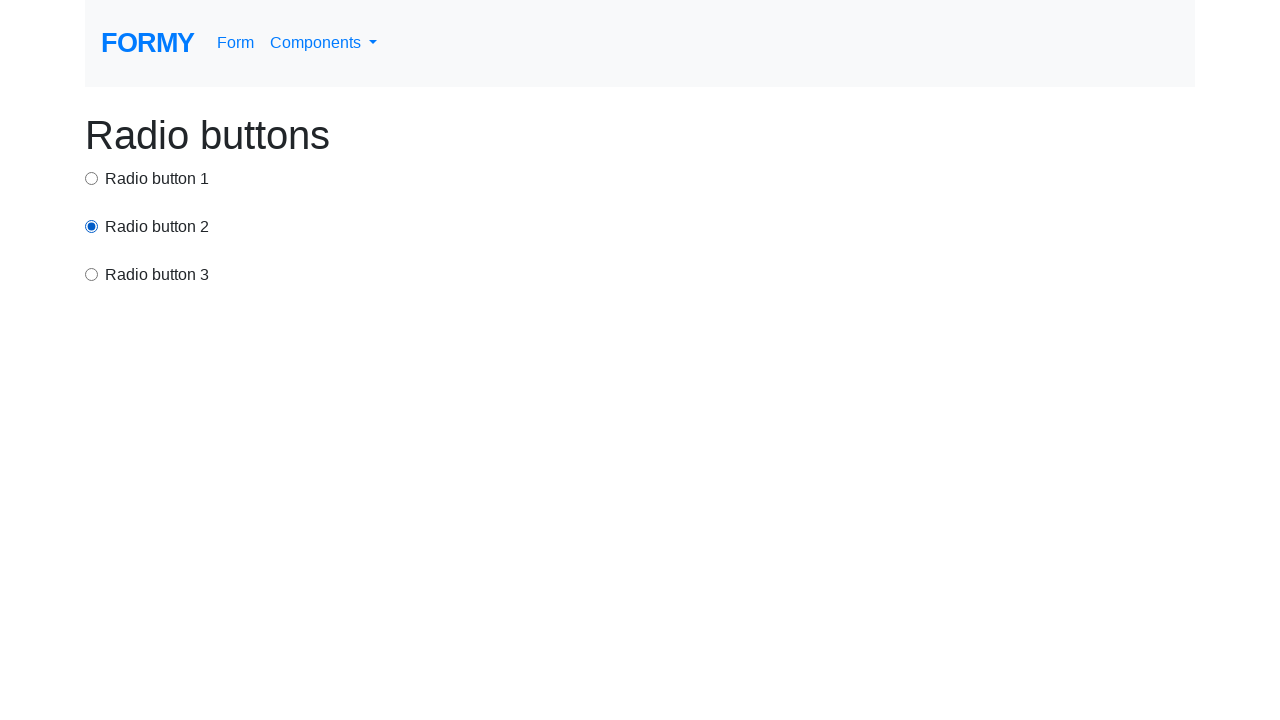

Clicked radio button 3 using XPath selector at (157, 275) on xpath=/html/body/div/div[3]/label
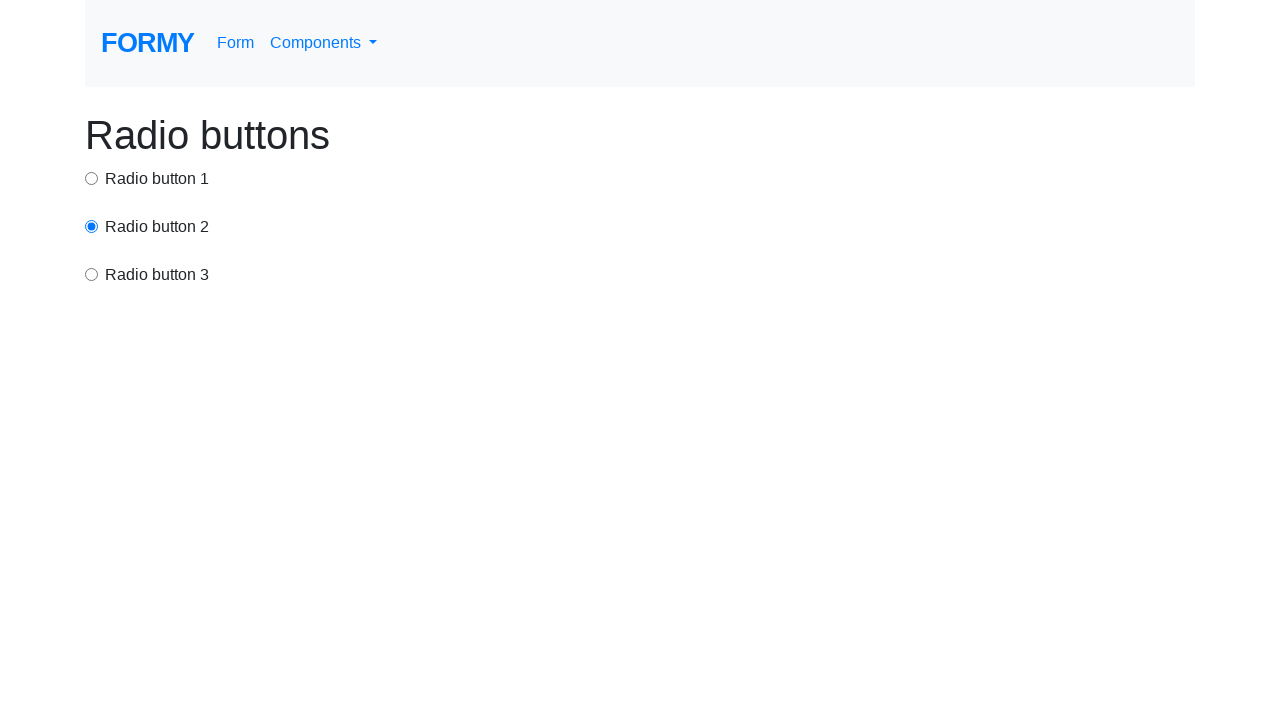

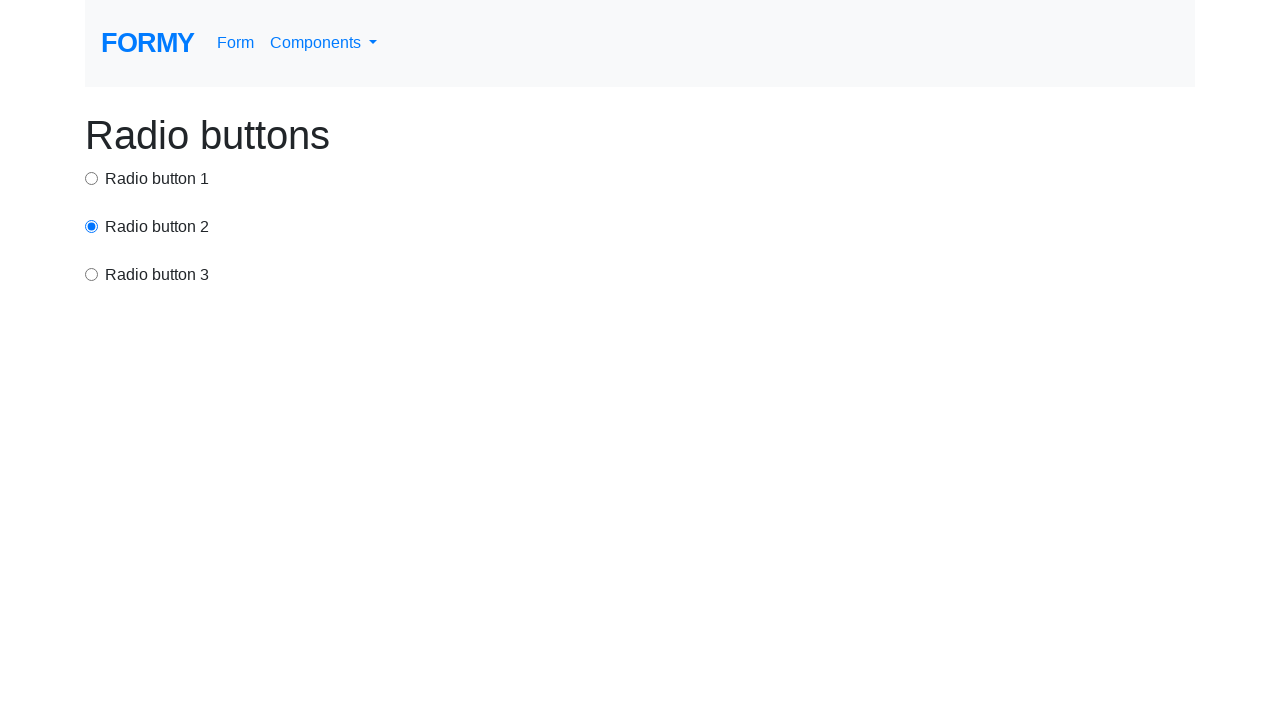